Tests form filling on a practice website by entering email, password, name, and clicking a checkbox

Starting URL: https://www.rahulshettyacademy.com/angularpractice/

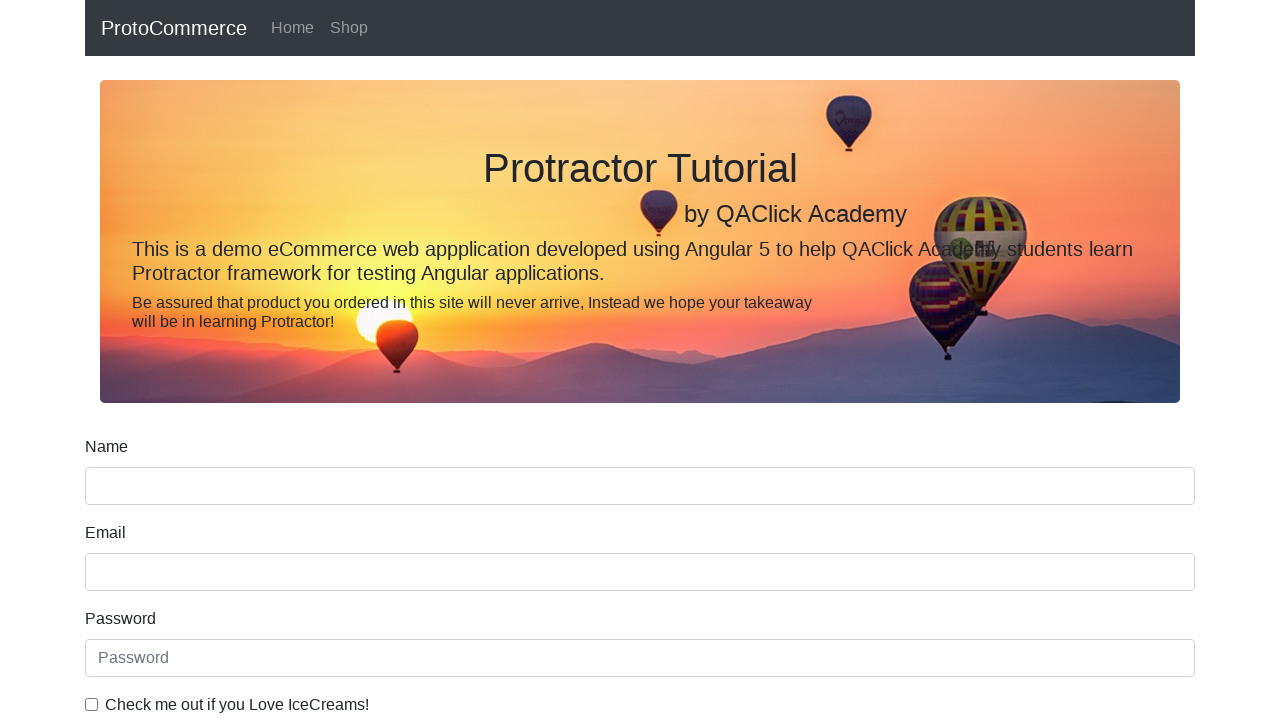

Filled email field with 'hello@gmail.com' on input[name='email']
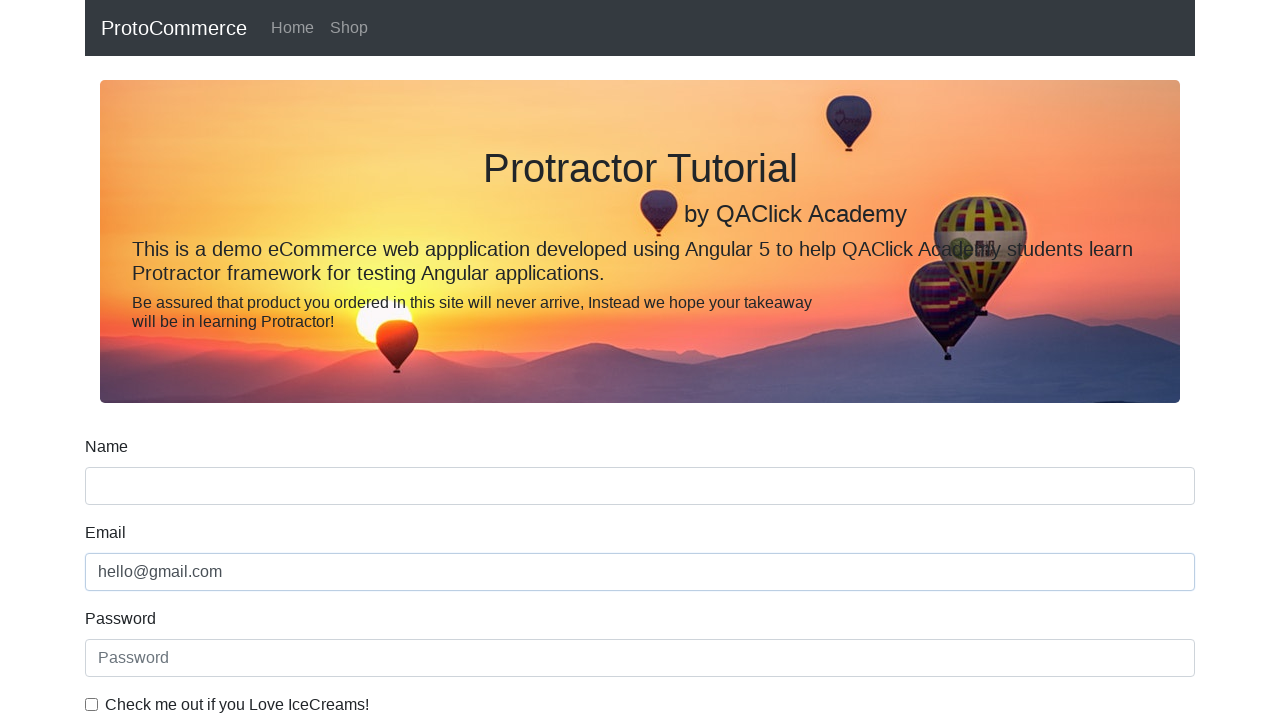

Filled password field with '123456' on #exampleInputPassword1
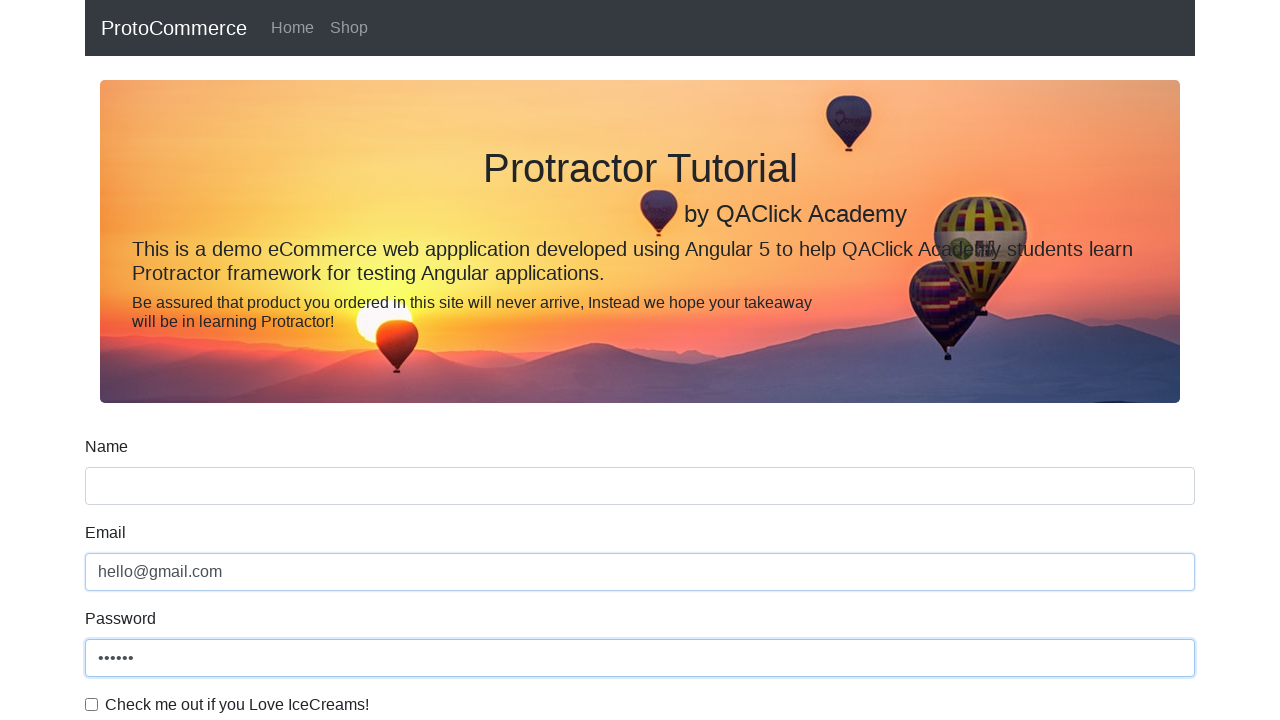

Filled name field with 'Manoj' on input[name='name']
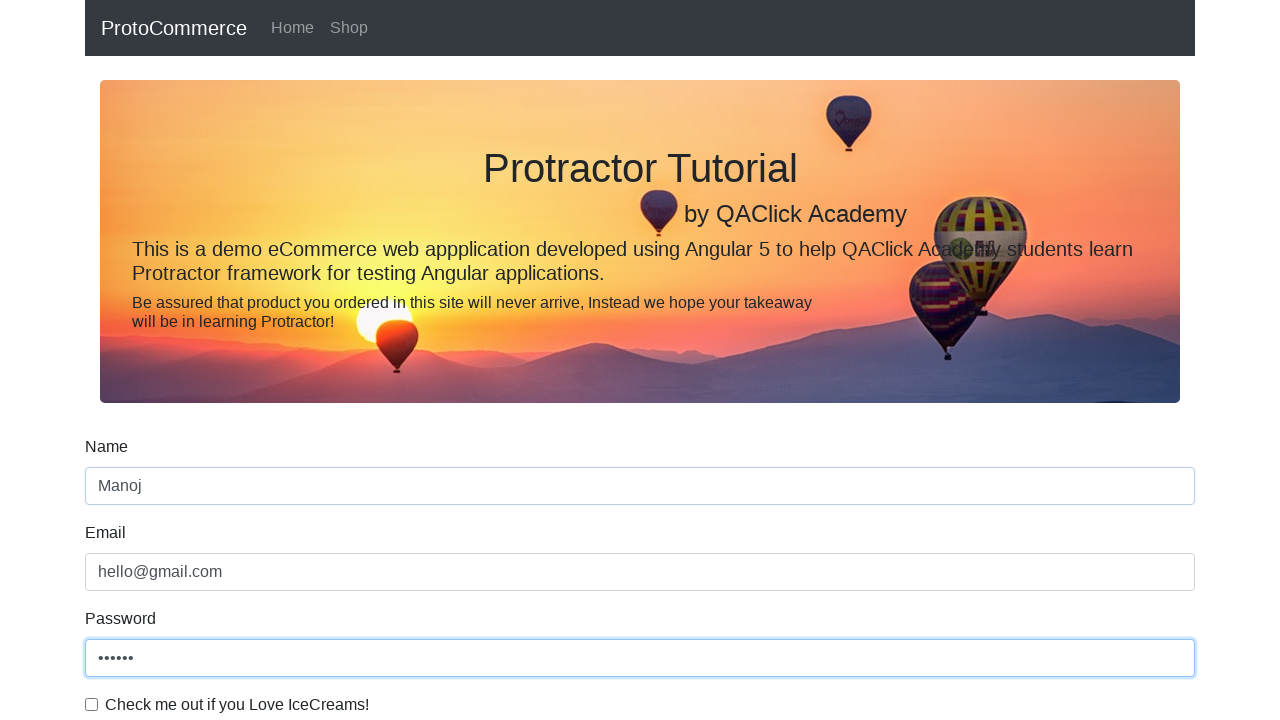

Clicked the checkbox to accept terms at (92, 704) on #exampleCheck1
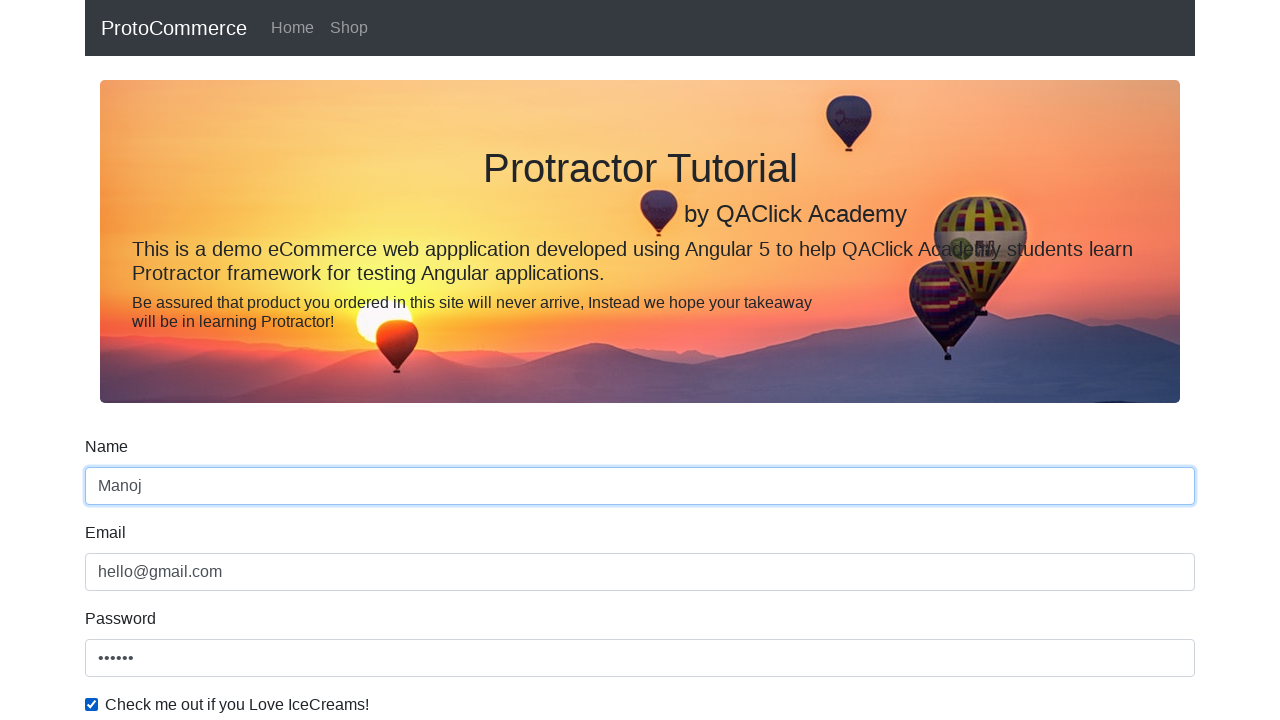

Waited 2 seconds for page to process
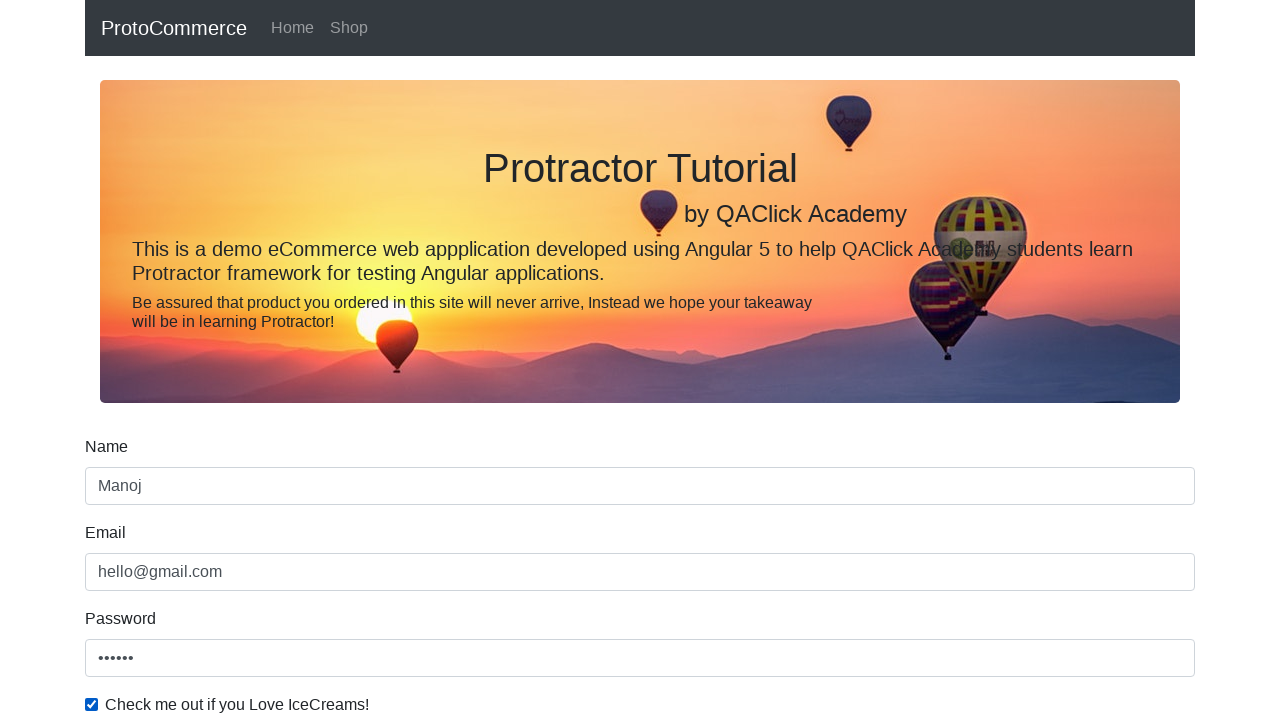

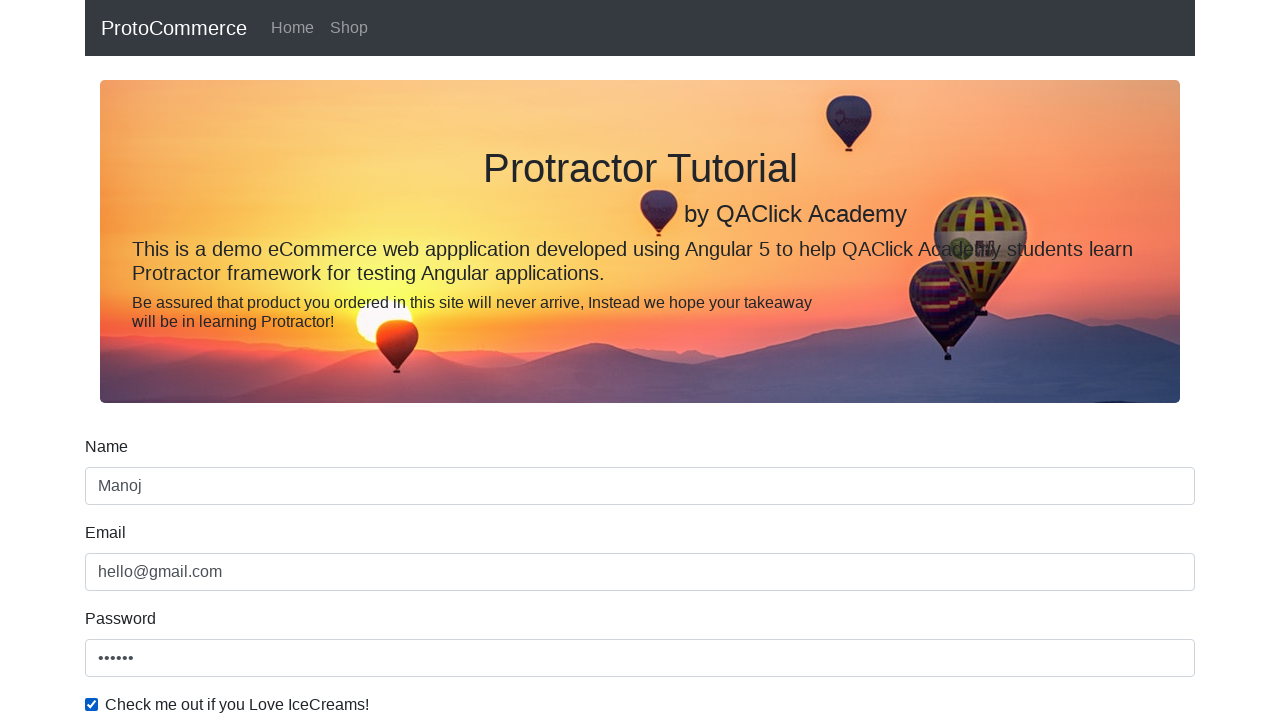